Tests sign up form validation by attempting to submit with mismatched passwords

Starting URL: https://wd1gdz.axshare.com/signin.html

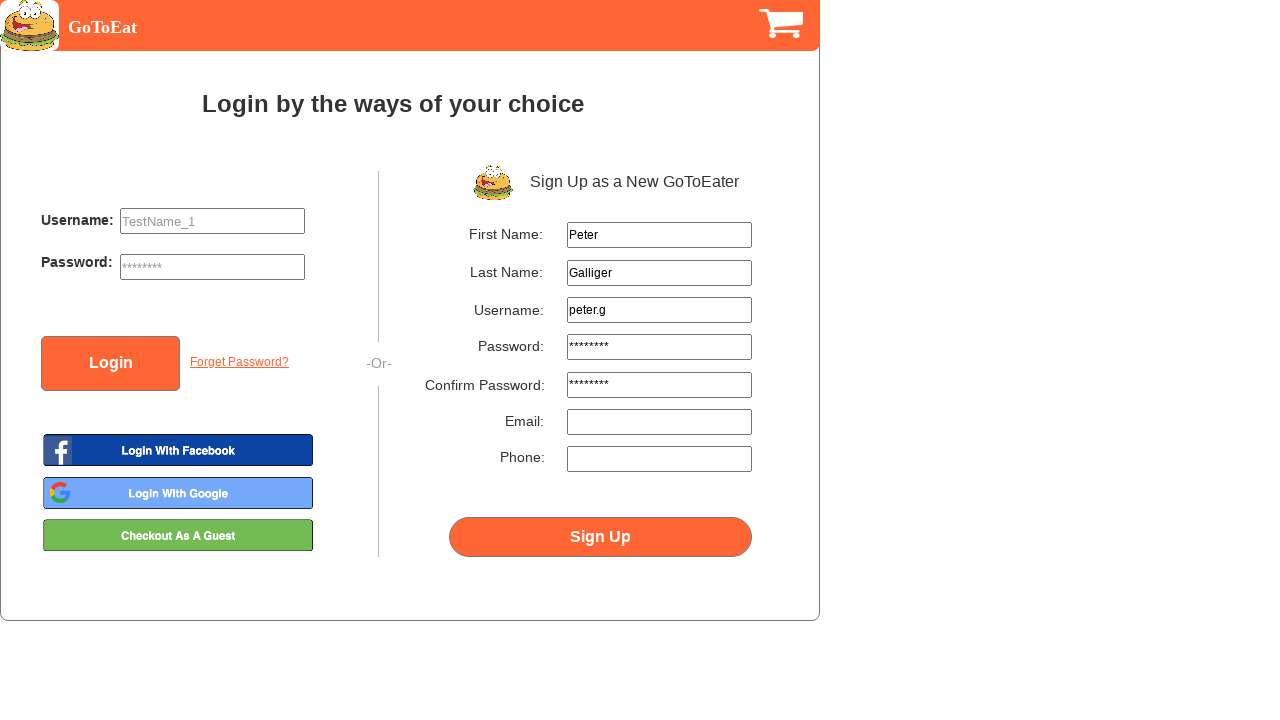

Filled password field with 'haha' on #u57_input
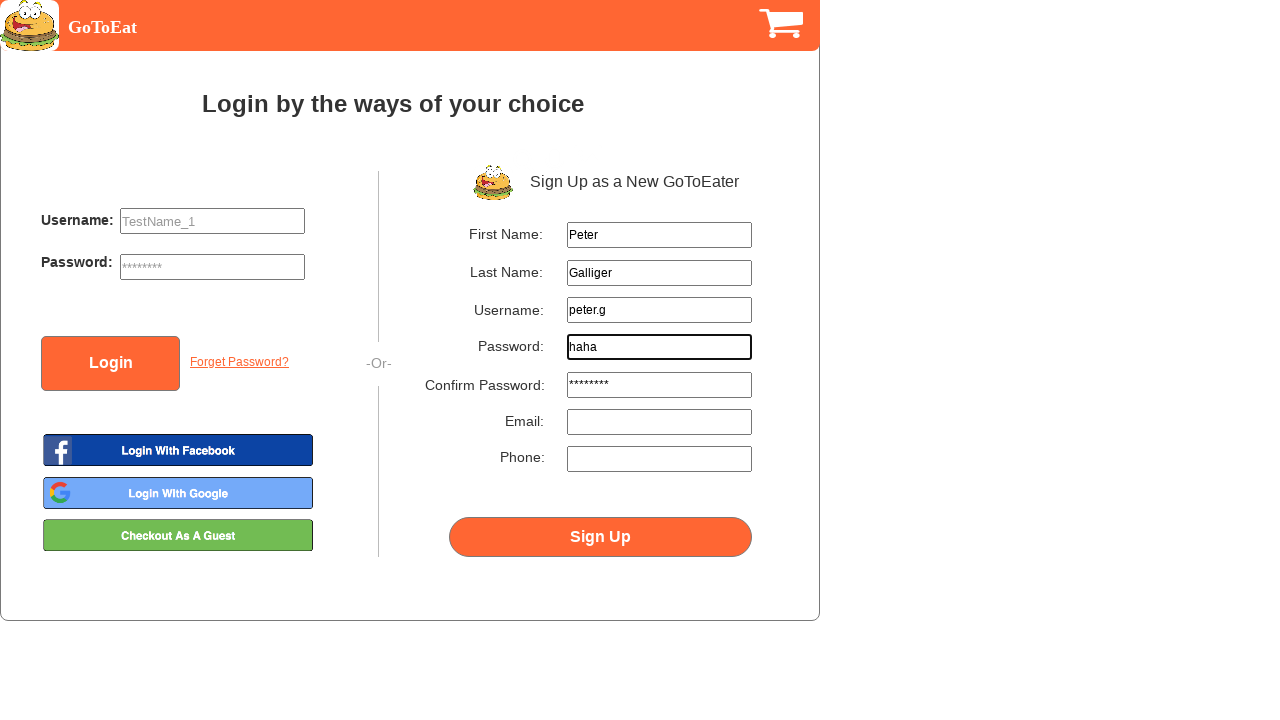

Filled confirm password field with 'hehe' (mismatched password) on #u49_input
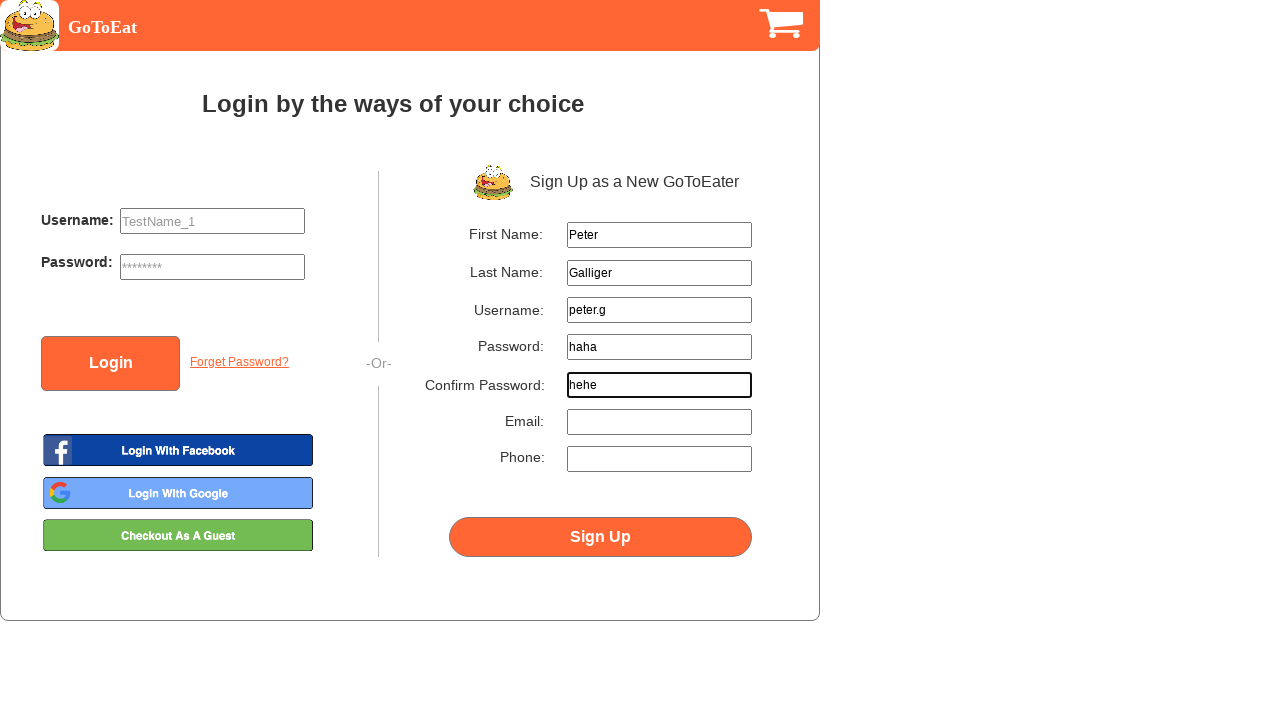

Filled email field with 'testSignUp@gmail.com' on #u59_input
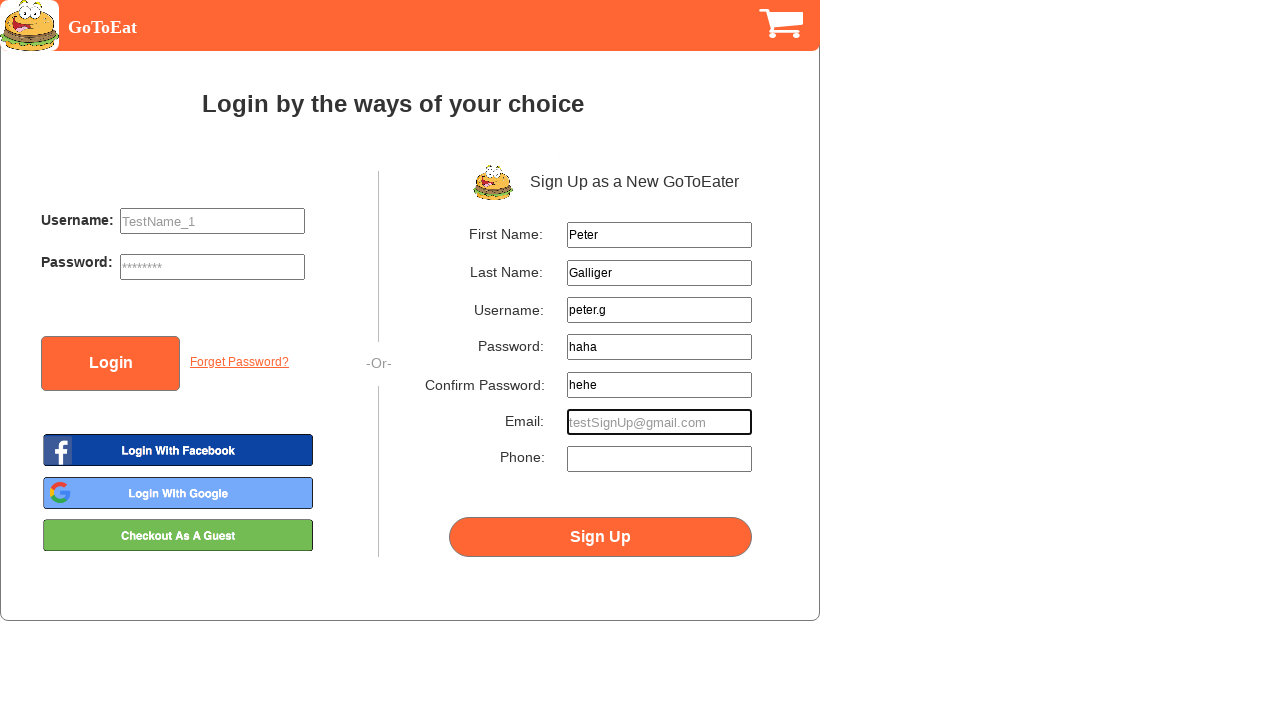

Filled phone field with '123456789' on #u61_input
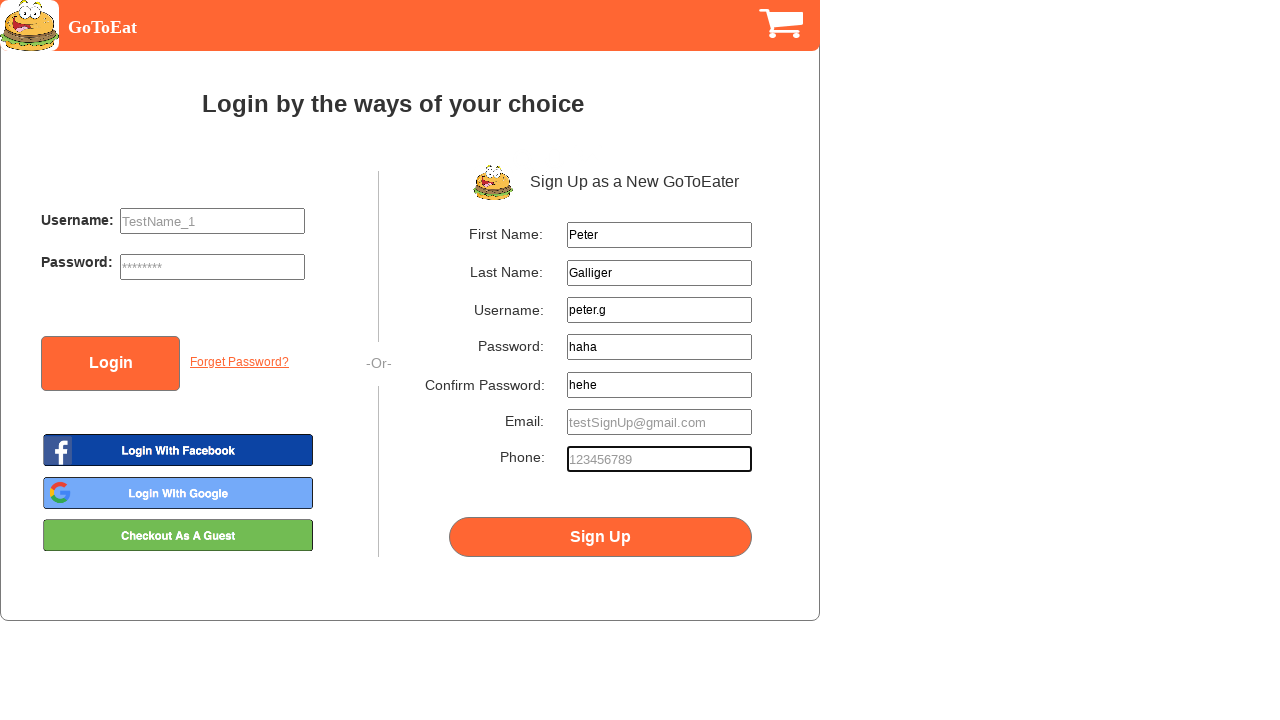

Clicked sign up button to attempt registration with mismatched passwords at (600, 537) on #u58
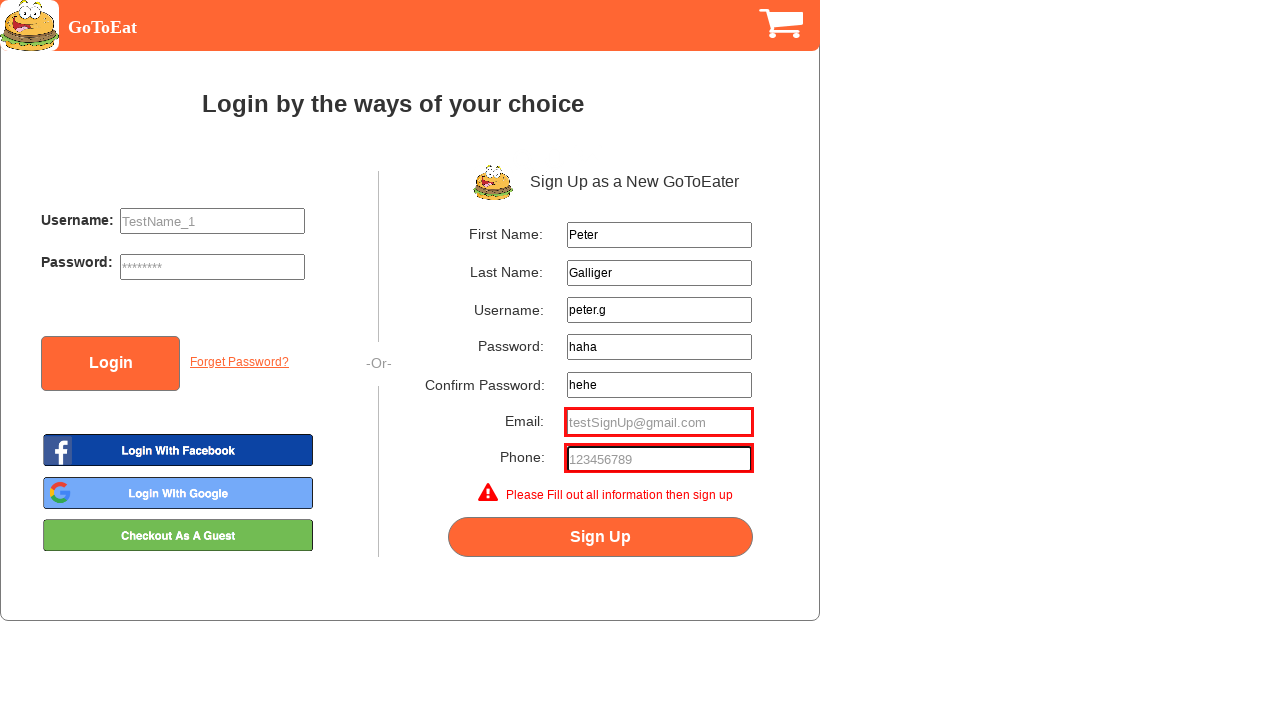

Password mismatch error message appeared
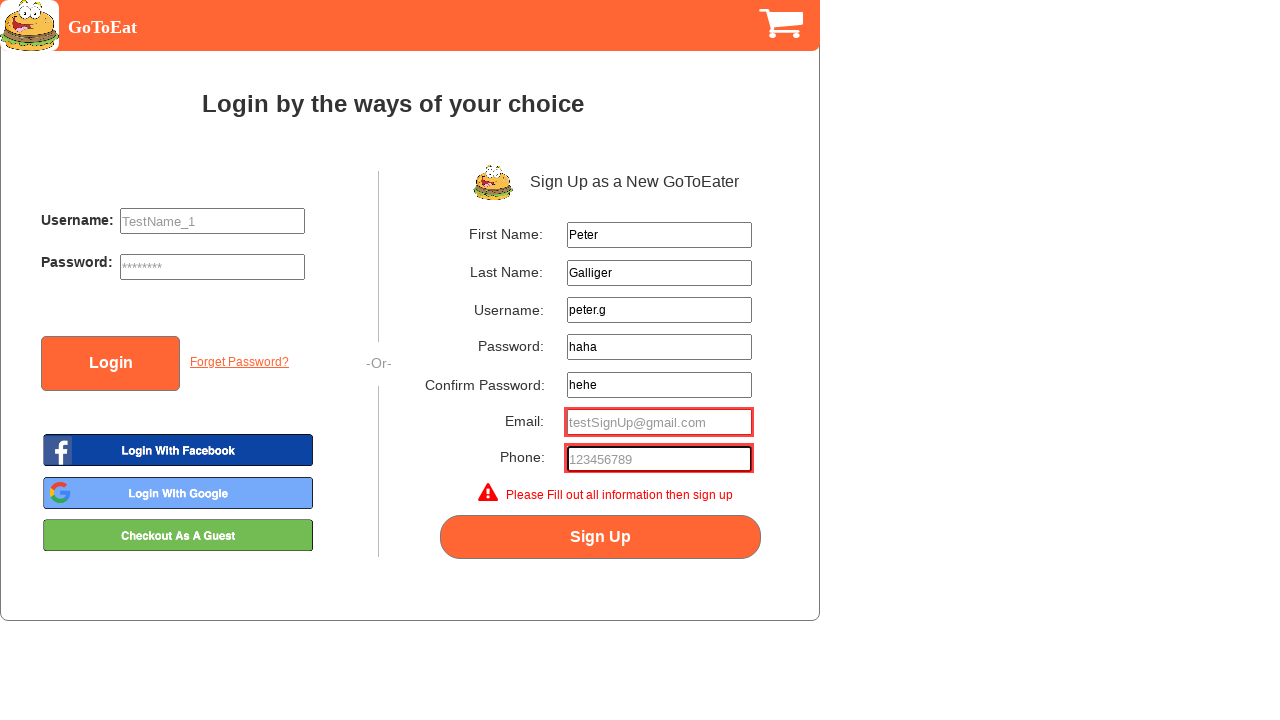

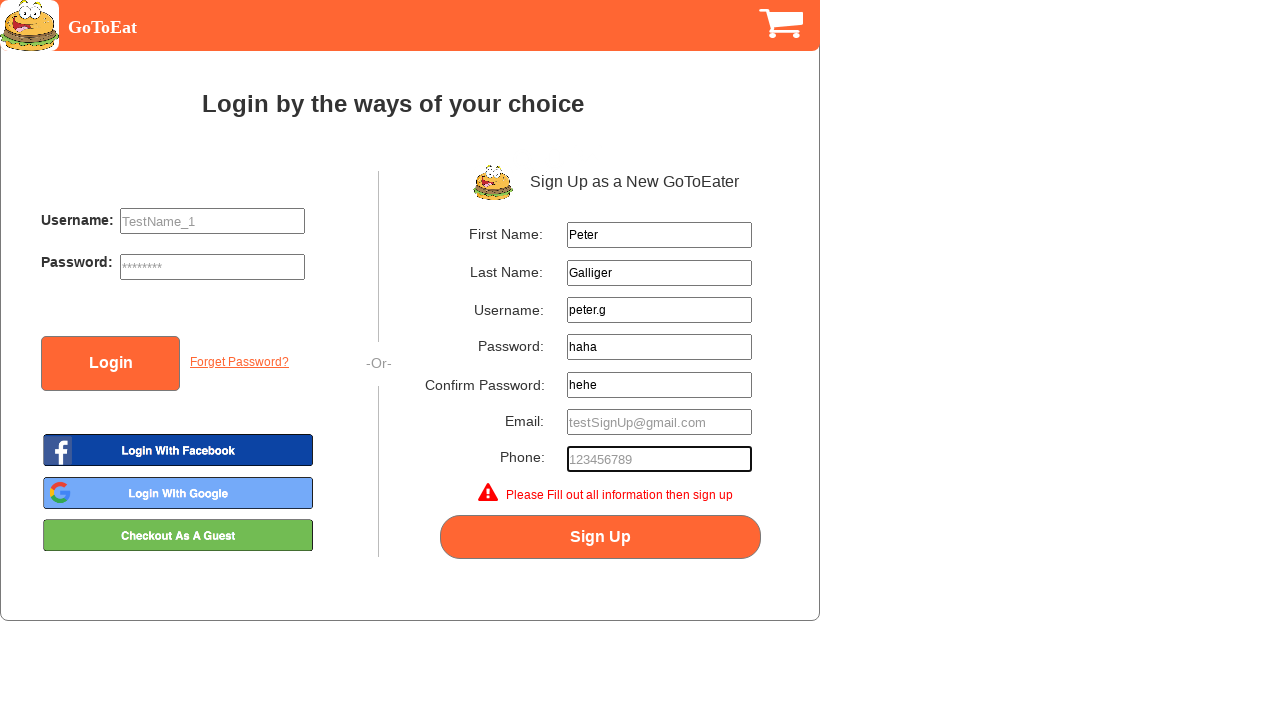